Navigates to Flipkart homepage and loads the page. The original script included Windows-specific process killing which is not applicable to browser automation.

Starting URL: https://www.flipkart.com

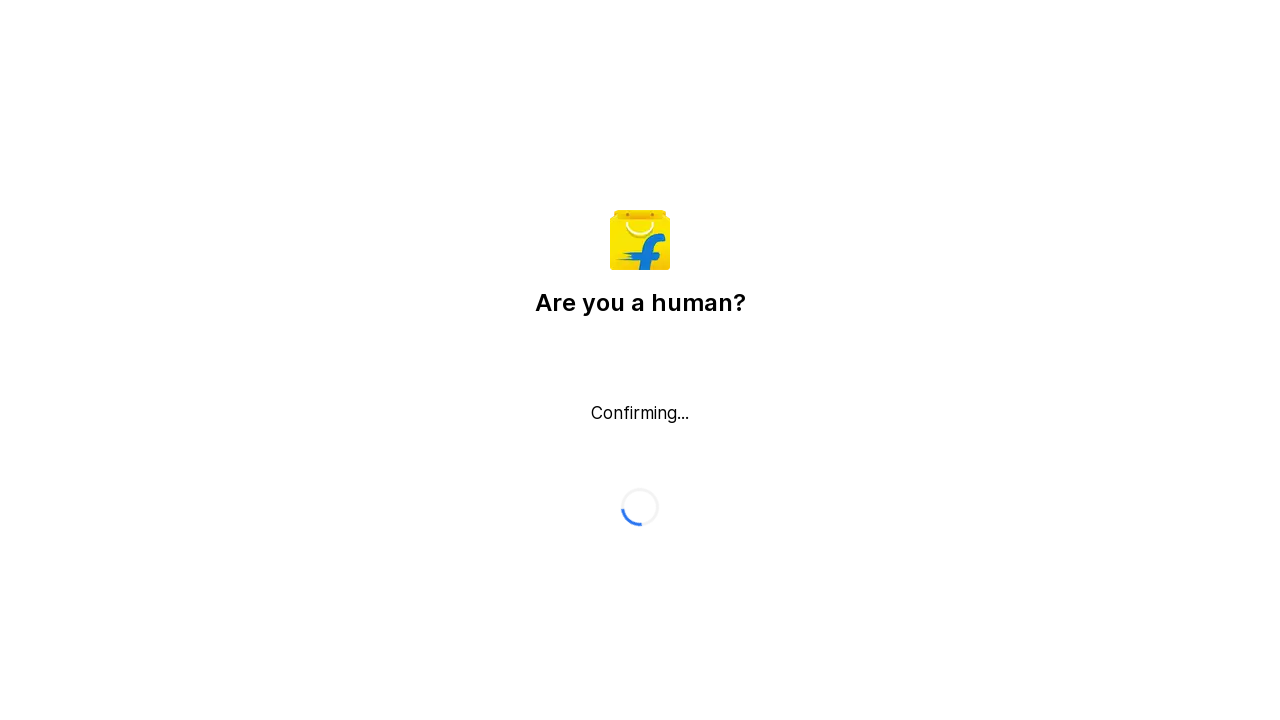

Waited for page to reach domcontentloaded state
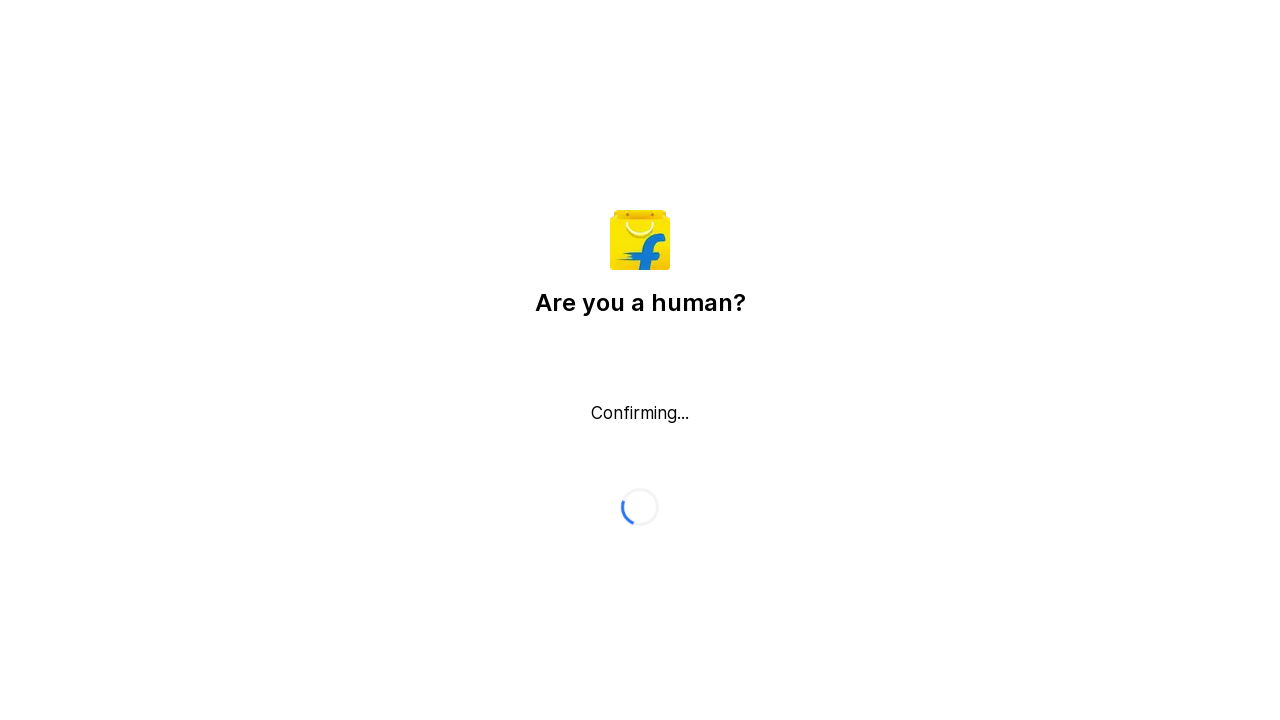

Verified body element is present on Flipkart homepage
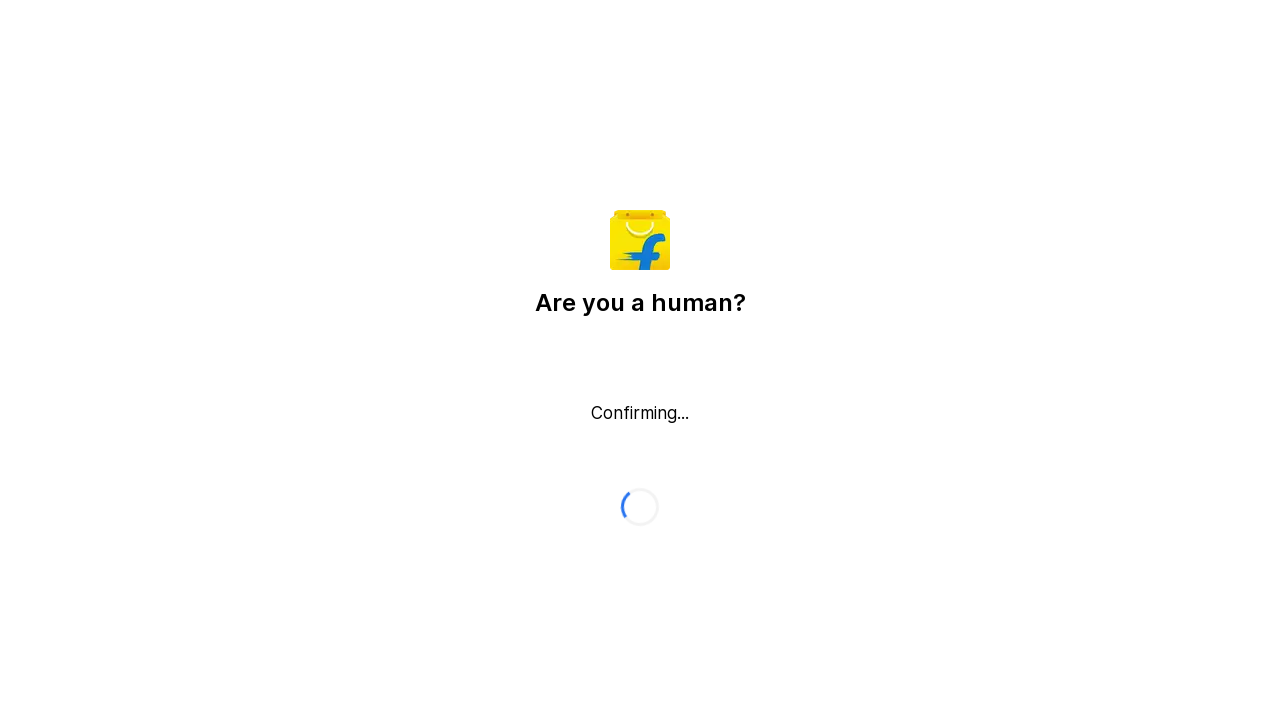

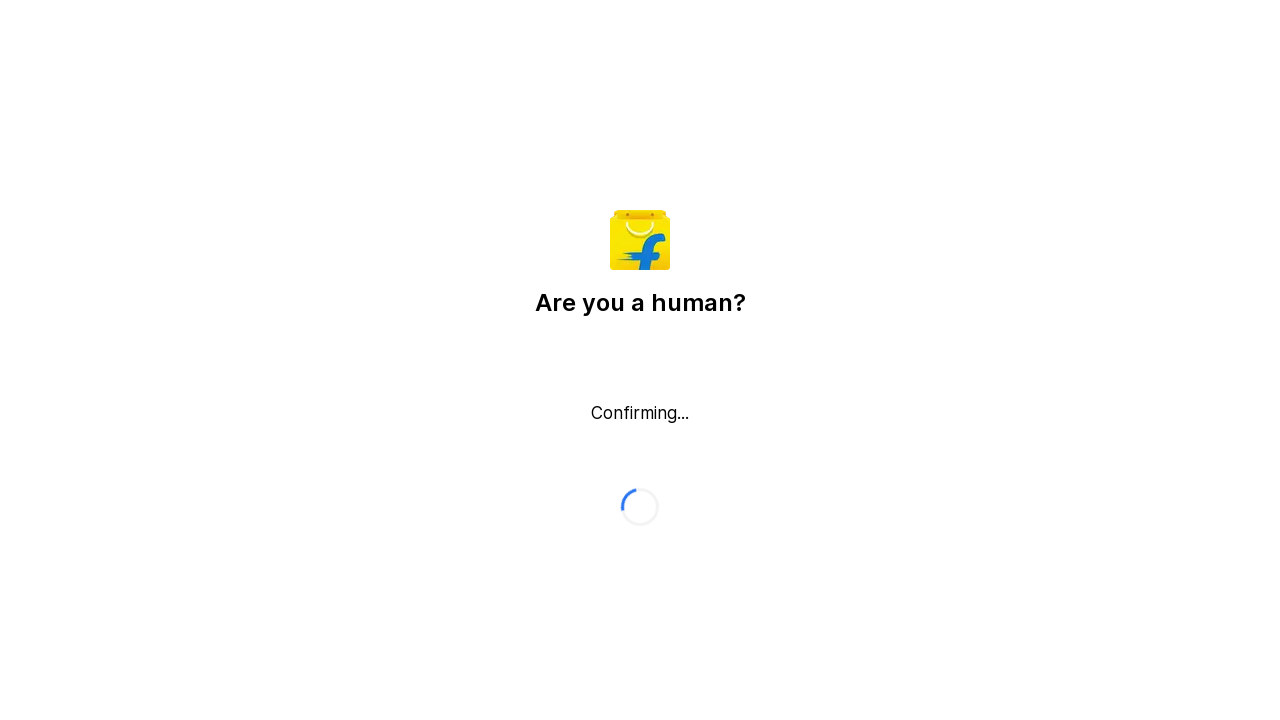